Tests navigation to Browse Languages page and verifies the table headers are Language, Author, Date, Comments, and Rate.

Starting URL: http://www.99-bottles-of-beer.net/

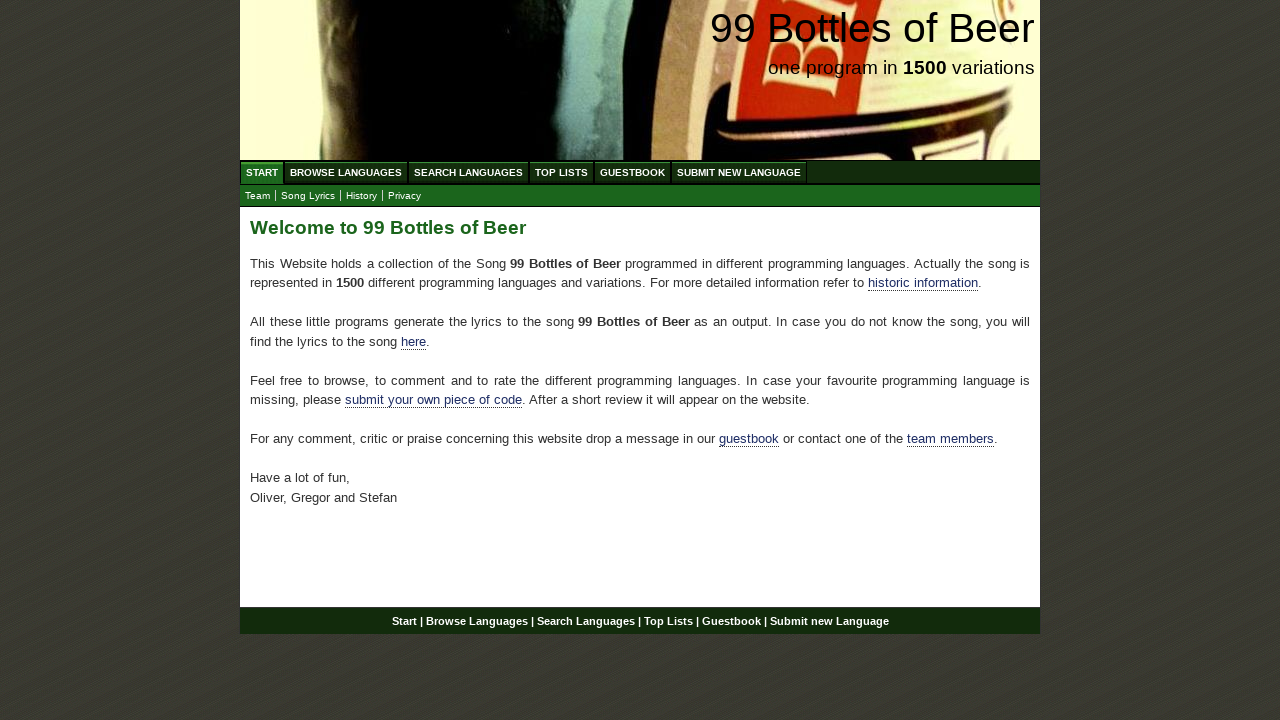

Clicked on 'Browse Languages' menu item at (346, 172) on xpath=//ul[@id='menu']/li/a[@href='/abc.html']
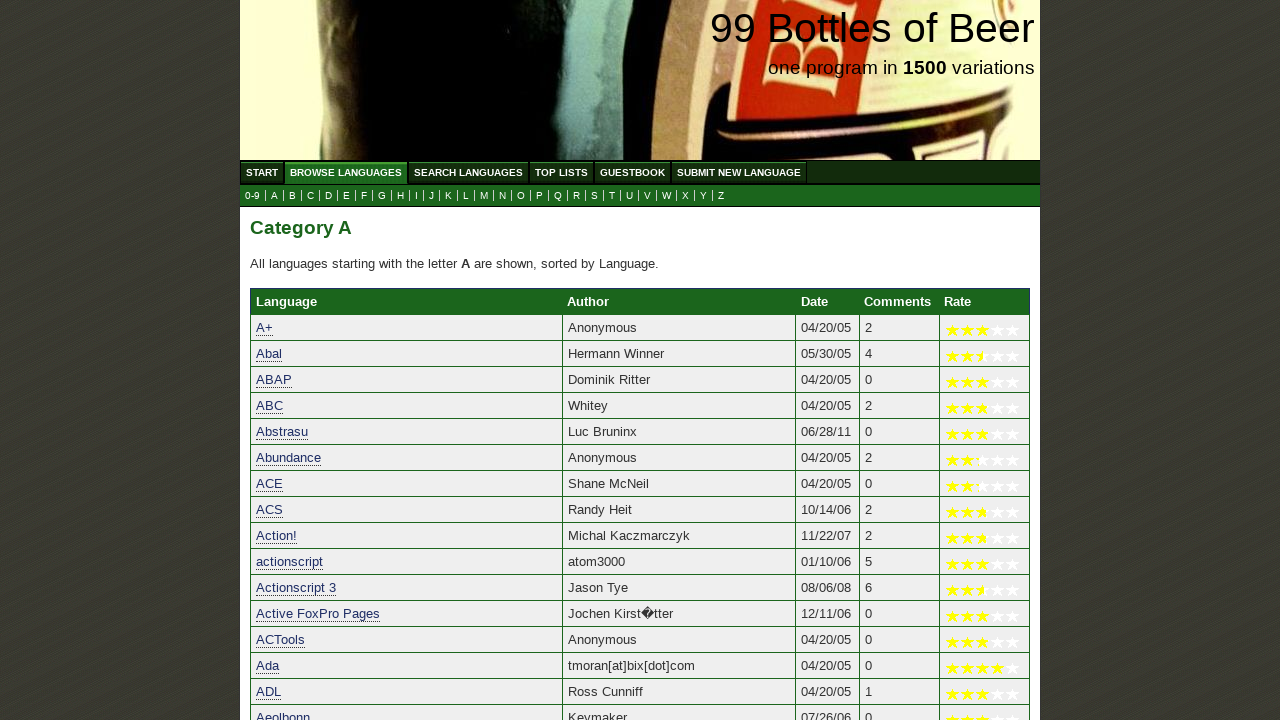

Located all table header elements
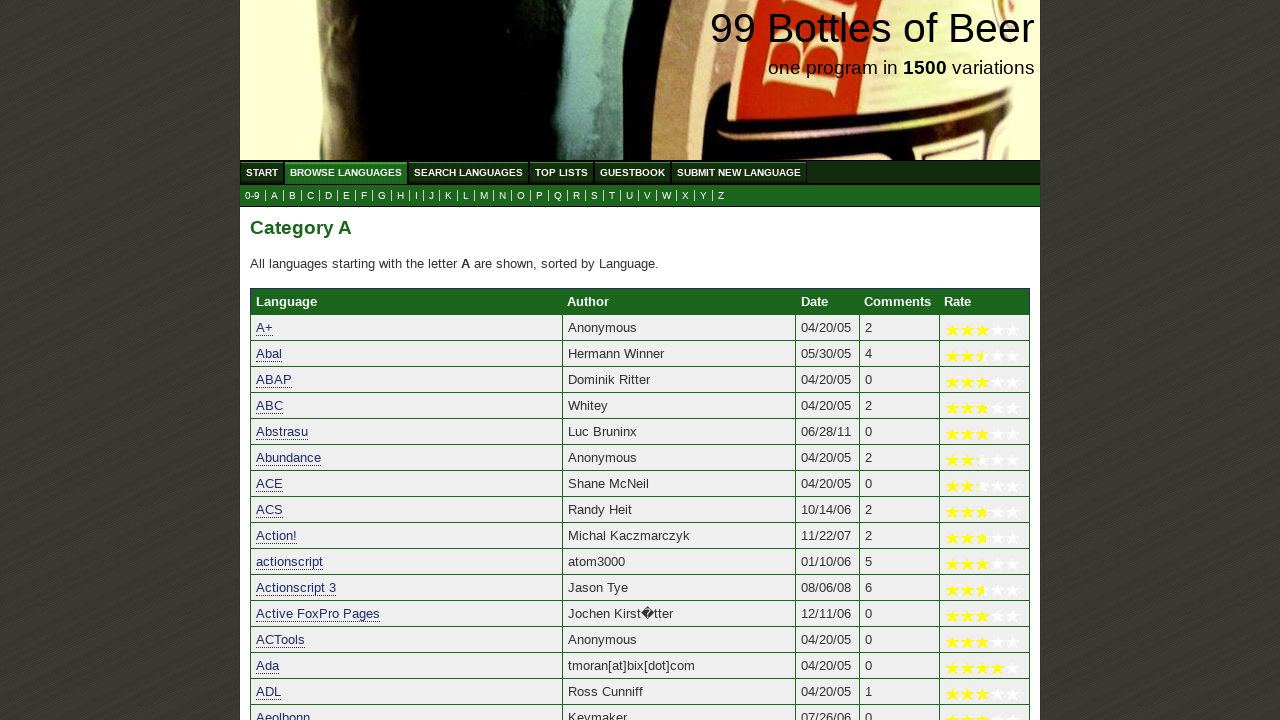

Extracted header text content from table elements
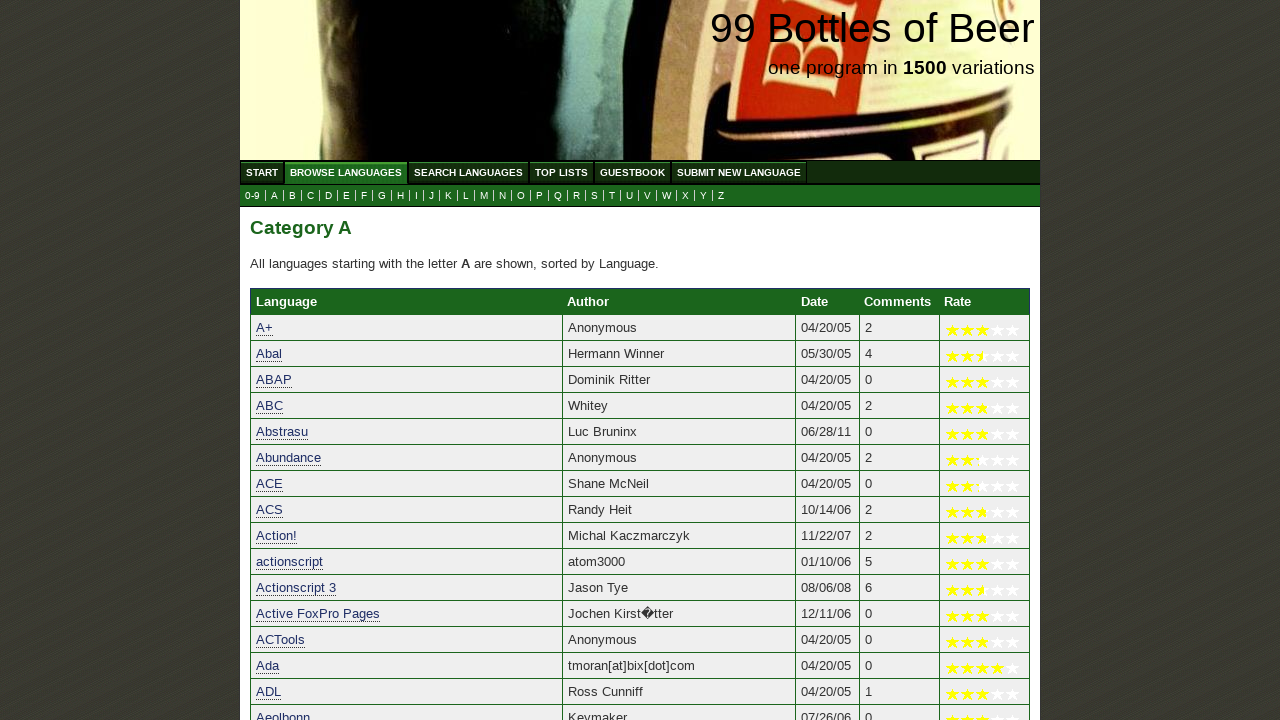

Verified table headers match expected values: Language, Author, Date, Comments, Rate
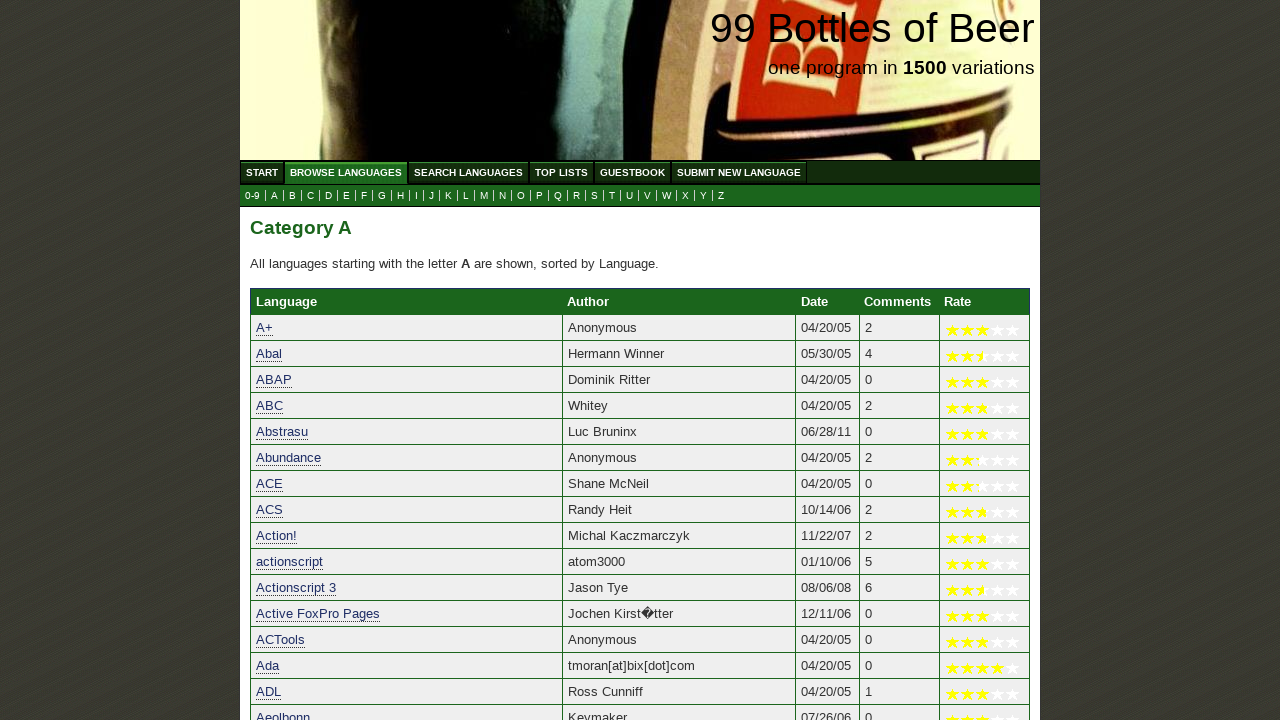

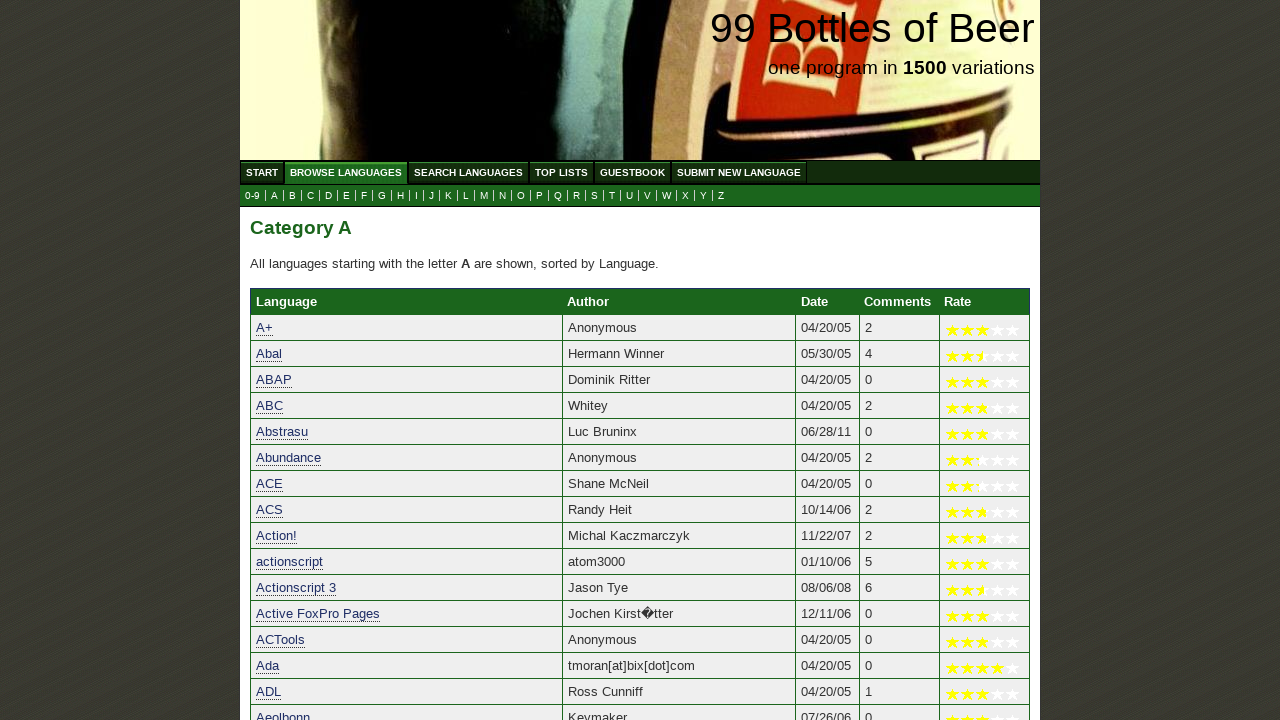